Tests the search/filter functionality on an e-commerce practice site by entering "Rice" in the search field and verifying that the filtered results contain the search term.

Starting URL: https://rahulshettyacademy.com/seleniumPractise/#/offers

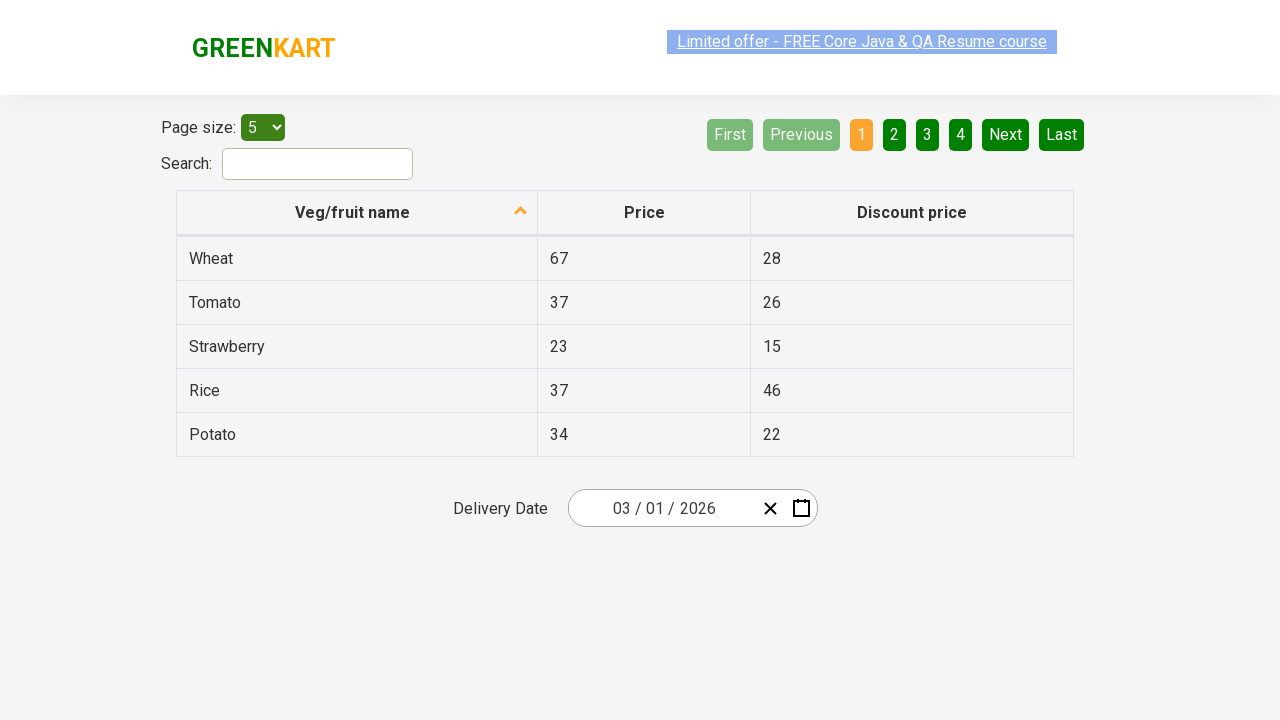

Filled search field with 'Rice' on #search-field
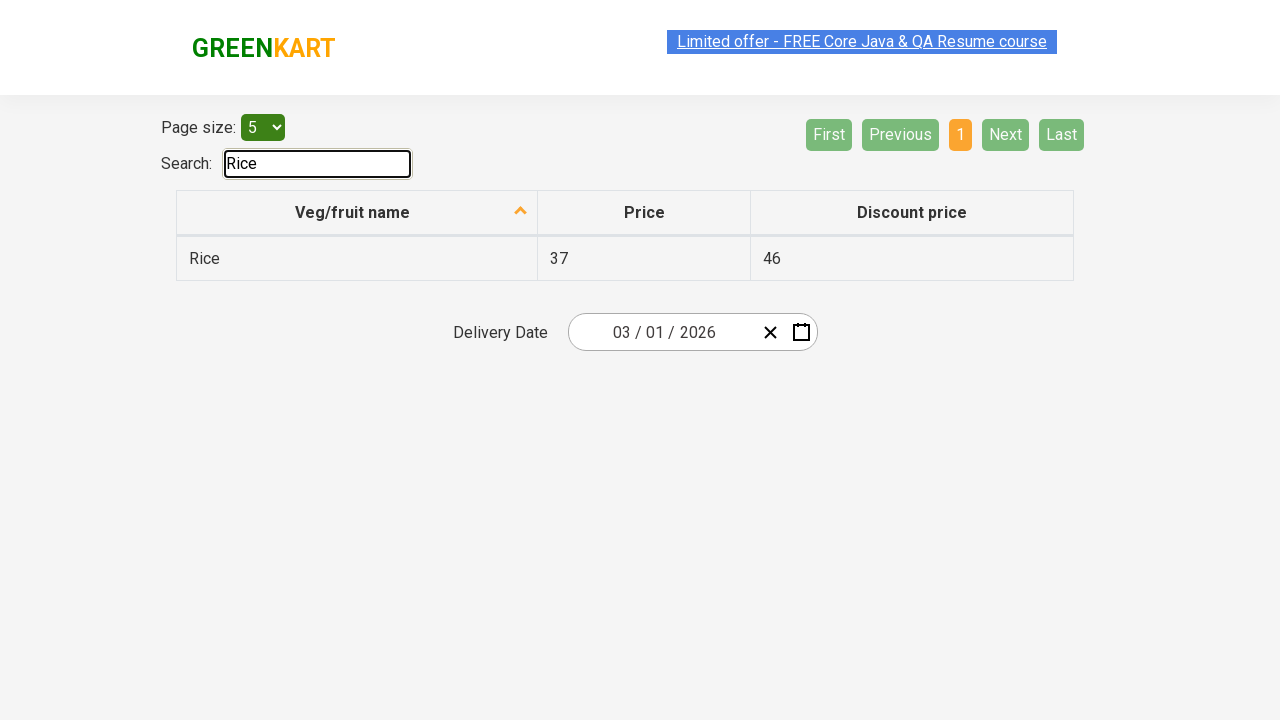

Waited 1000ms for filter to apply
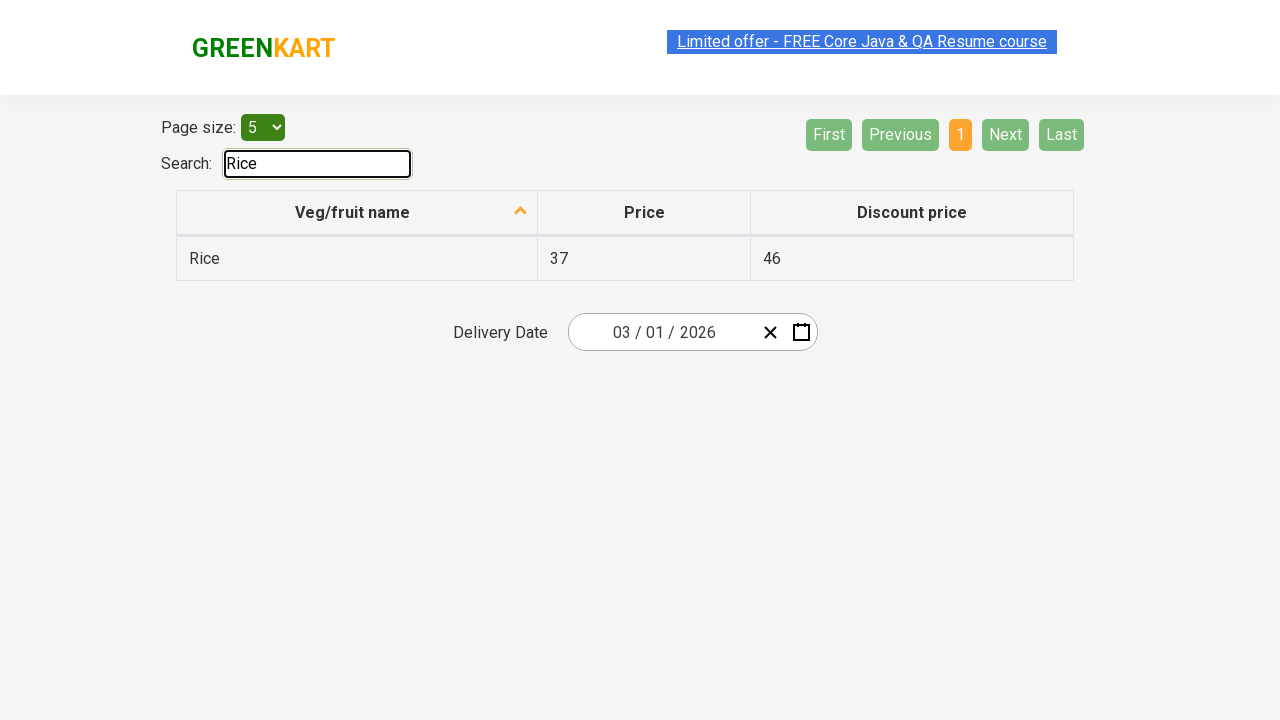

Waited for table rows to be visible
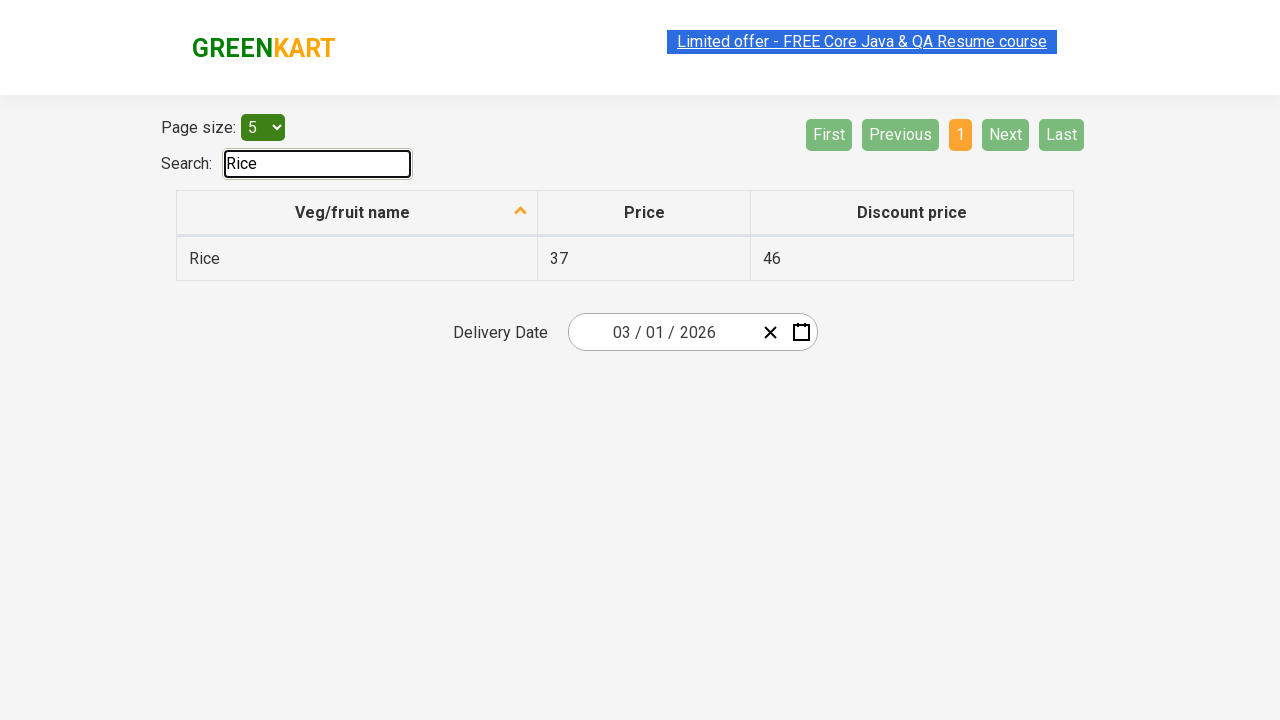

Retrieved all filtered table rows
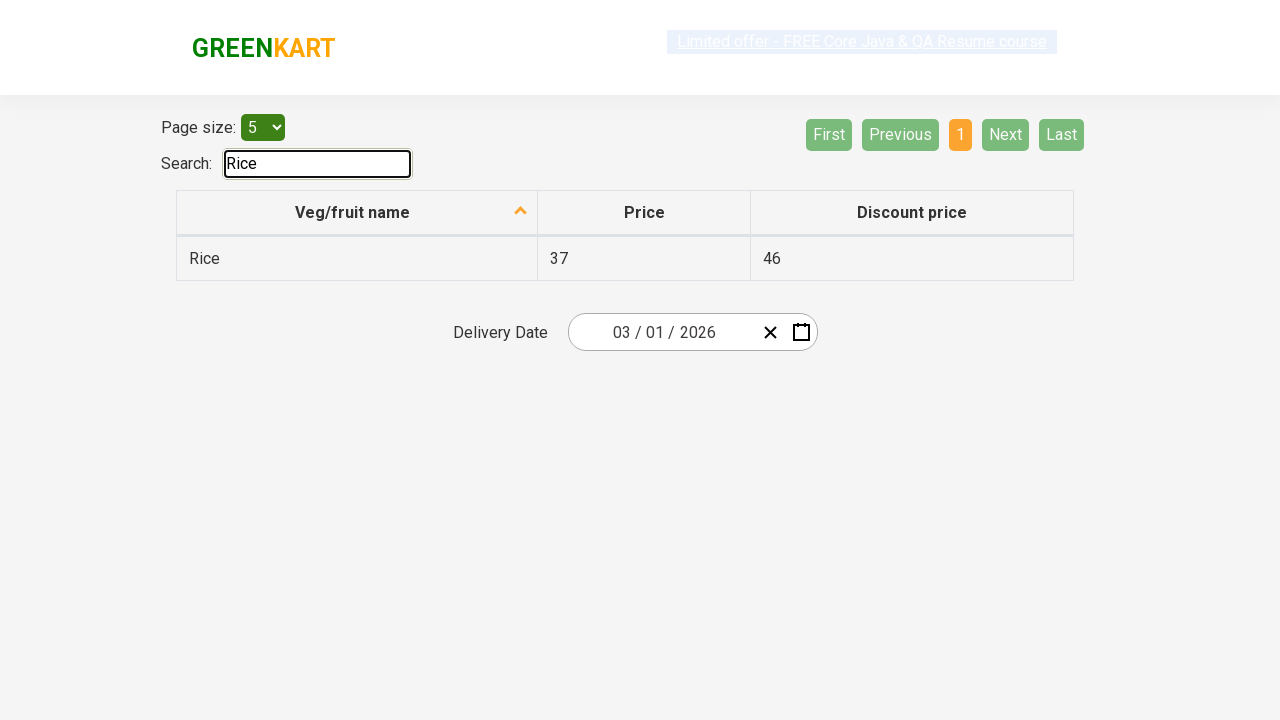

Verified that filtered results contain at least one row
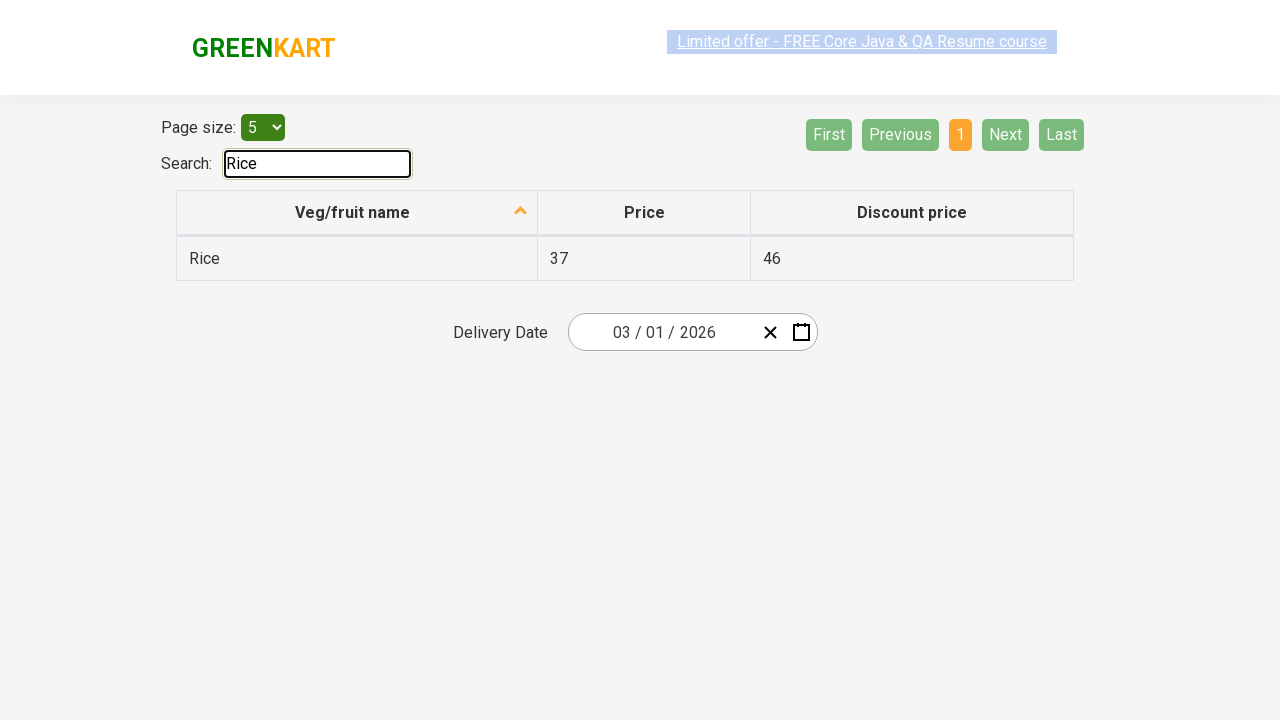

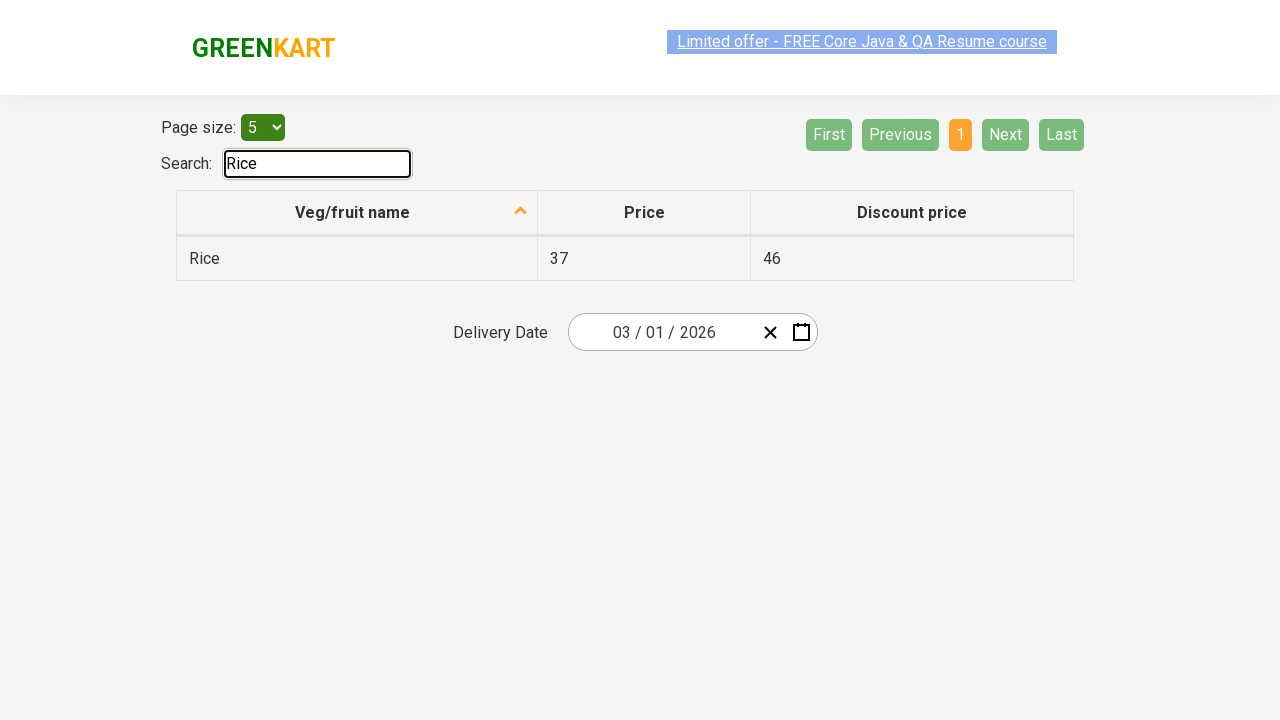